Tests window handling by navigating to a page that opens a new window, switching between the parent and child windows, and verifying content on both windows

Starting URL: https://the-internet.herokuapp.com/

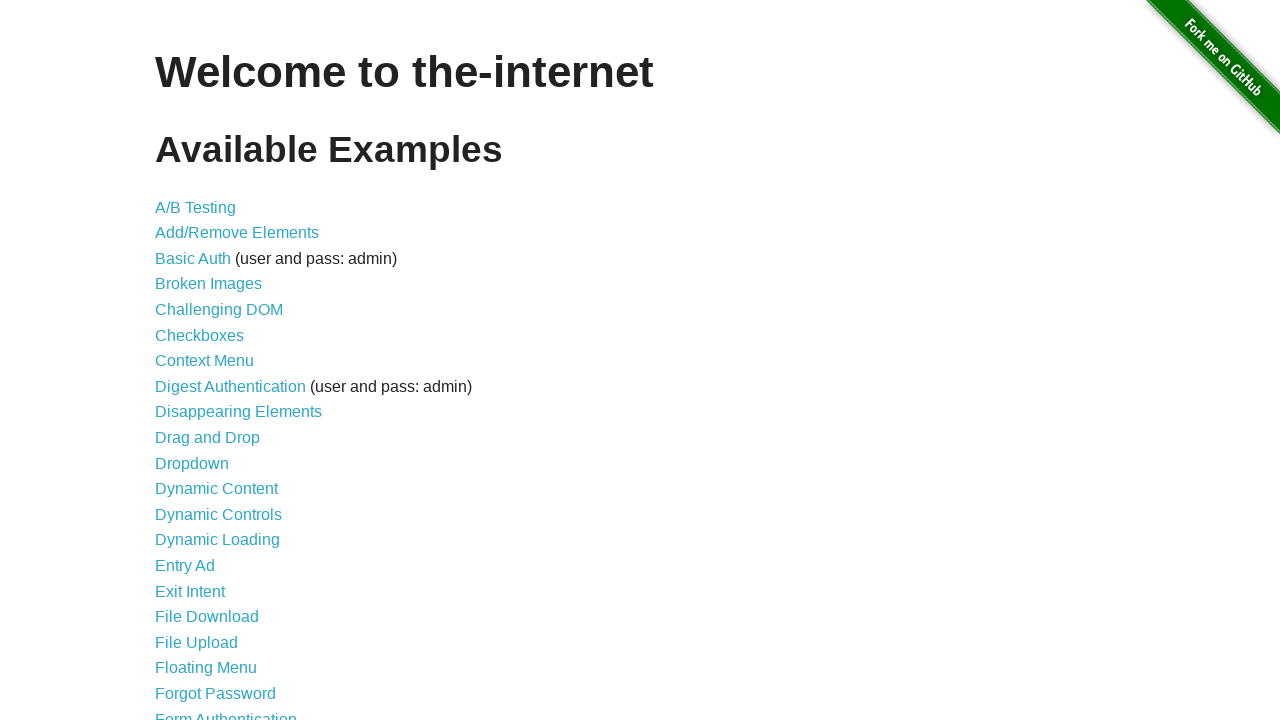

Clicked on 'Multiple Windows' link at (218, 369) on a[href='/windows']
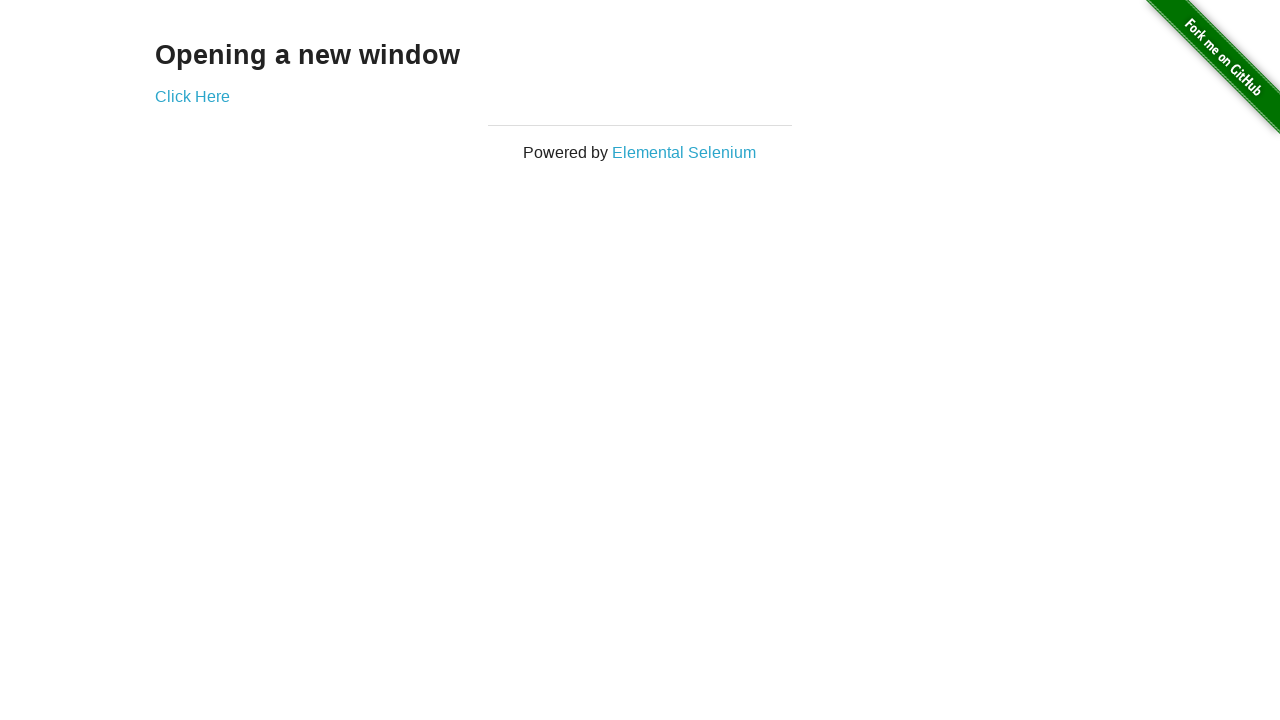

Clicked link to open new window and captured new page at (192, 96) on a[href='/windows/new']
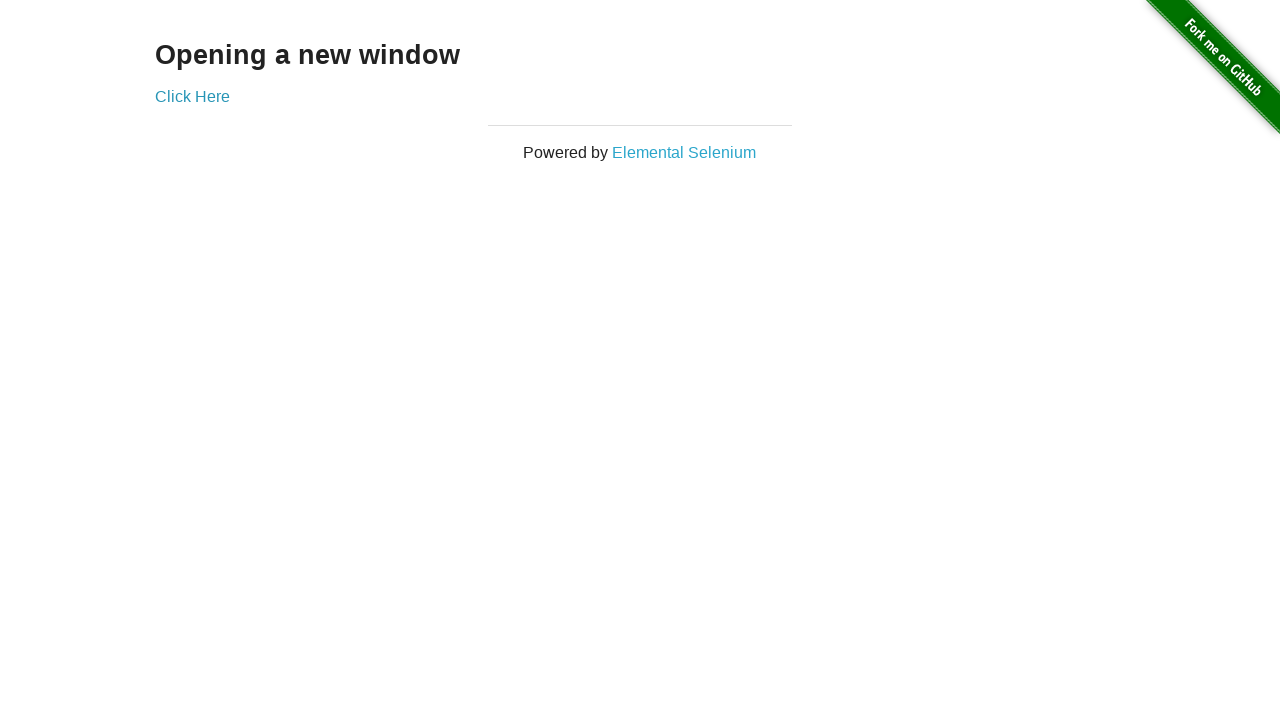

Retrieved new page object from context
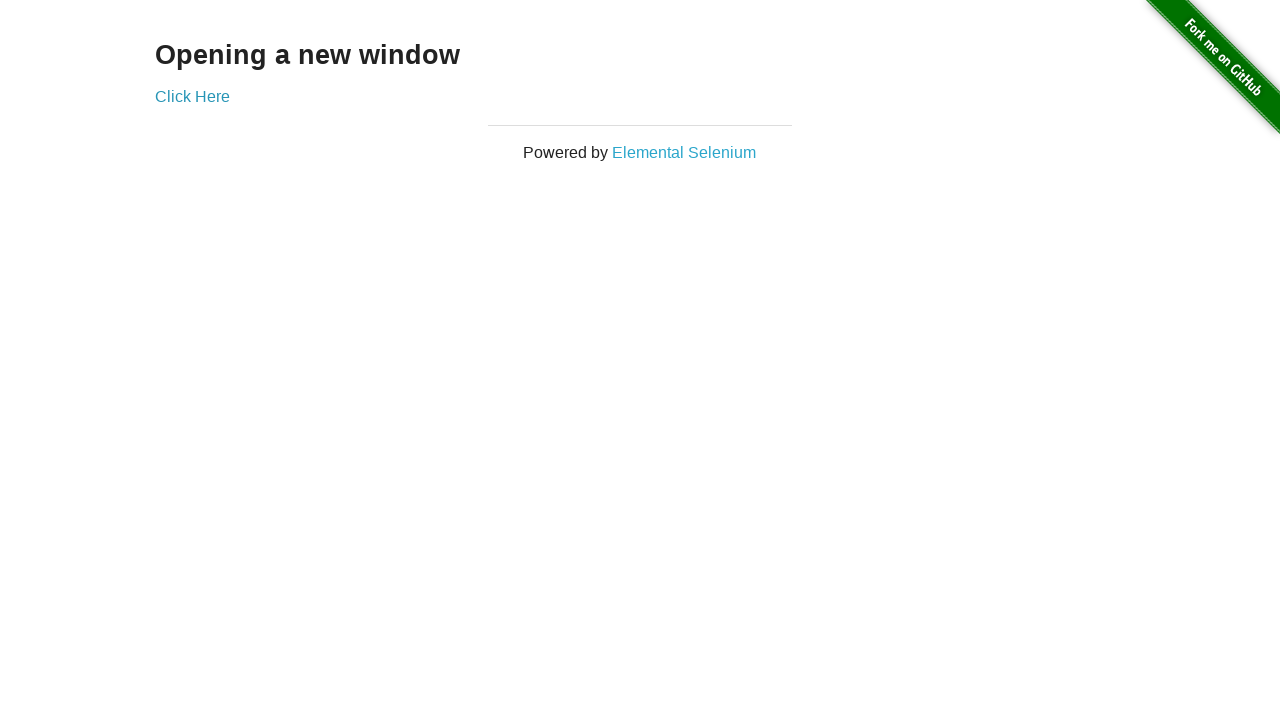

New window loaded and '.example' element found
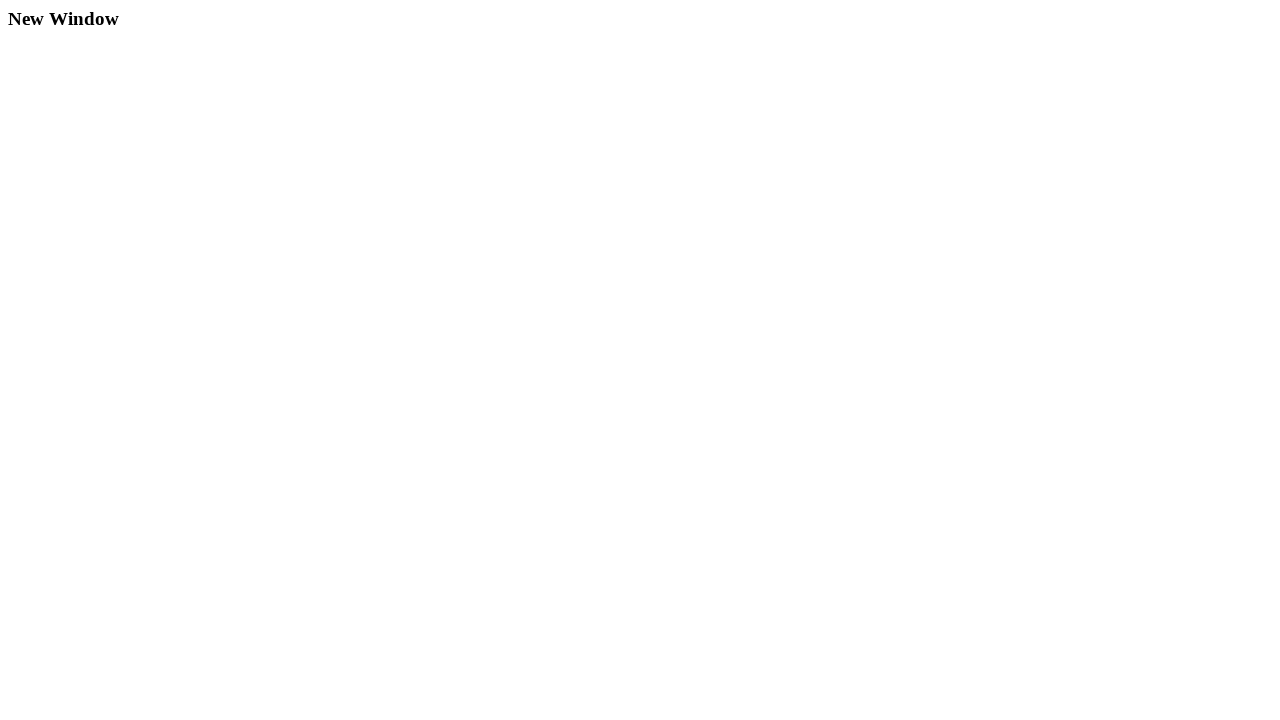

Switched back to parent window and verified 'Opening' heading
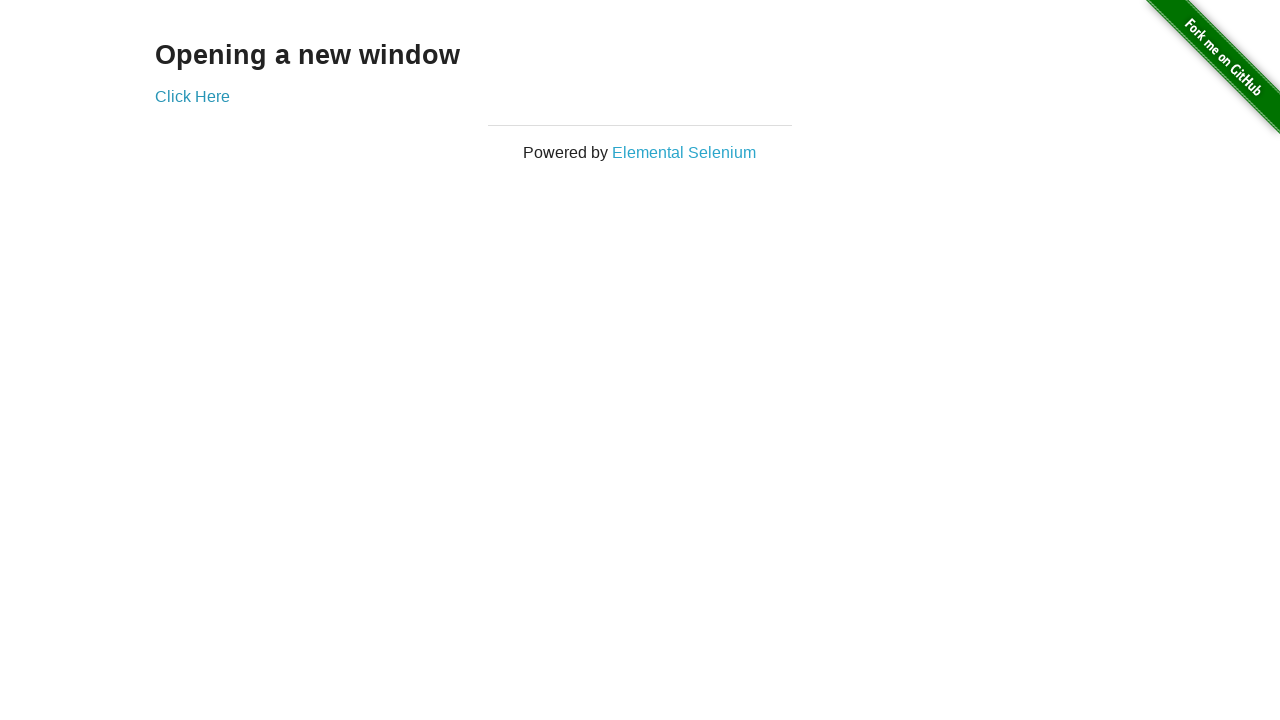

Closed child window
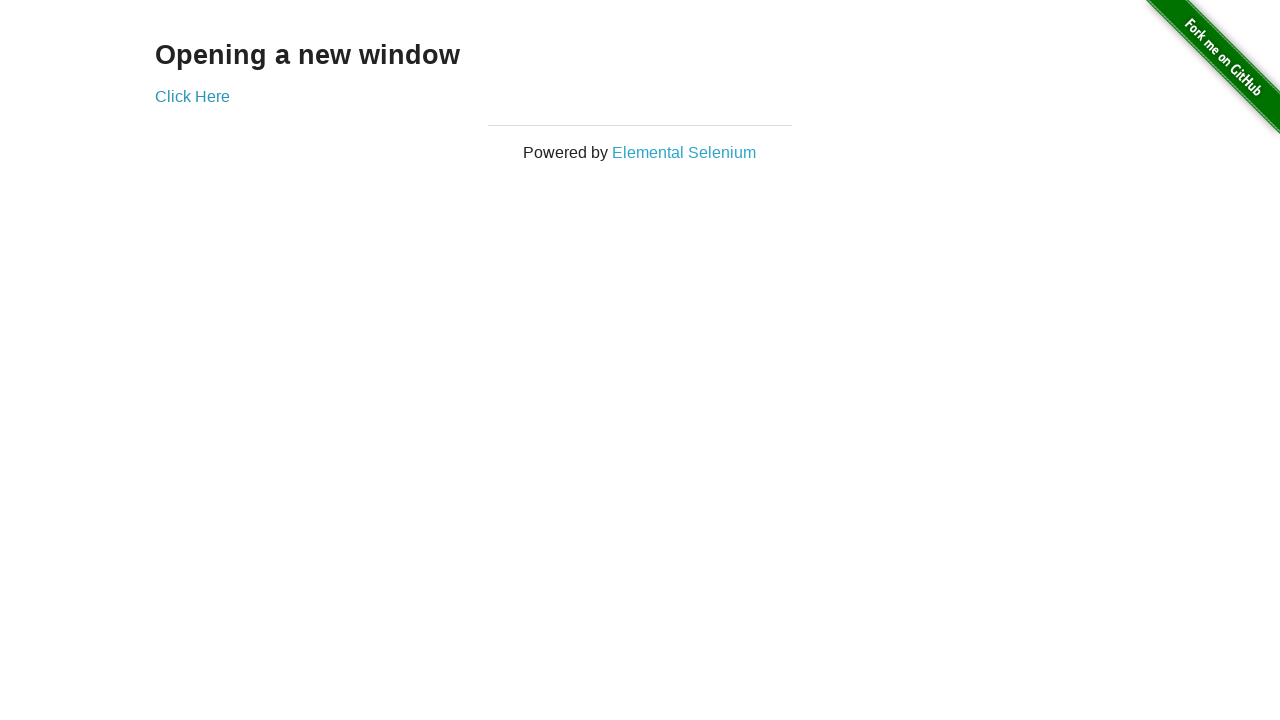

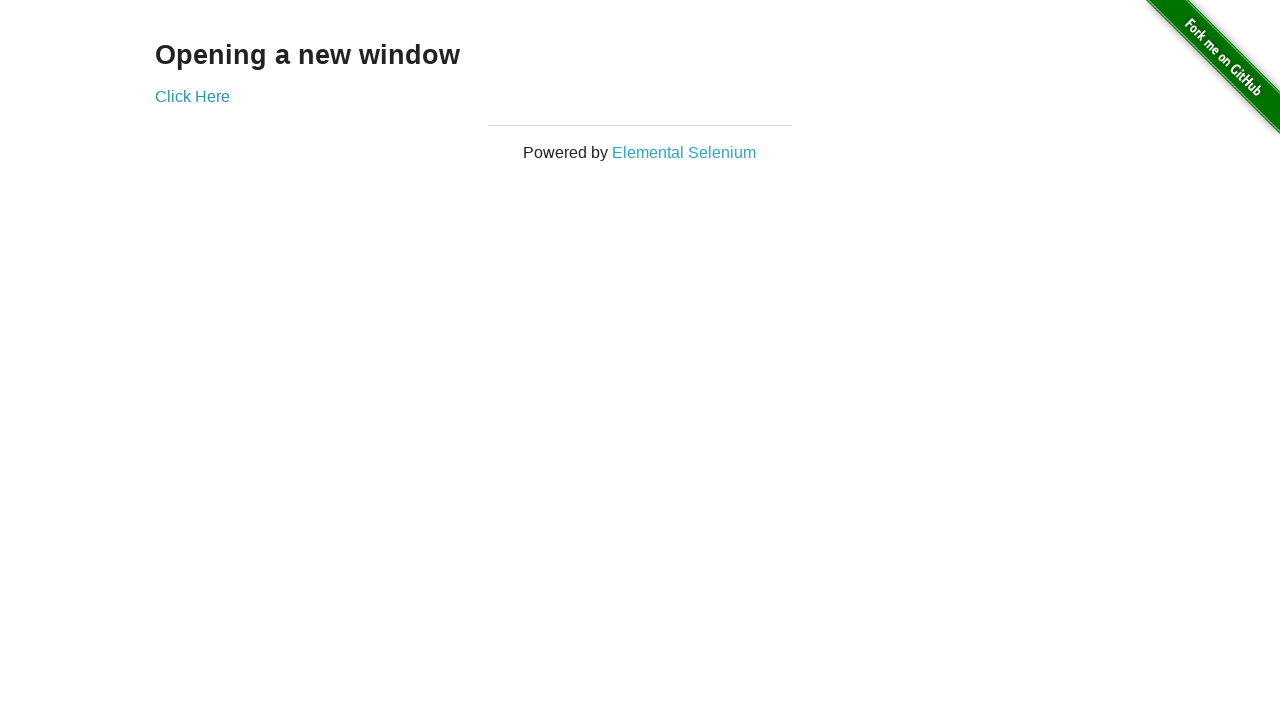